Tests navigation by clicking a link with dynamically calculated text (based on pi^e*10000), then fills out a multi-field form with personal information and submits it.

Starting URL: http://suninjuly.github.io/find_link_text

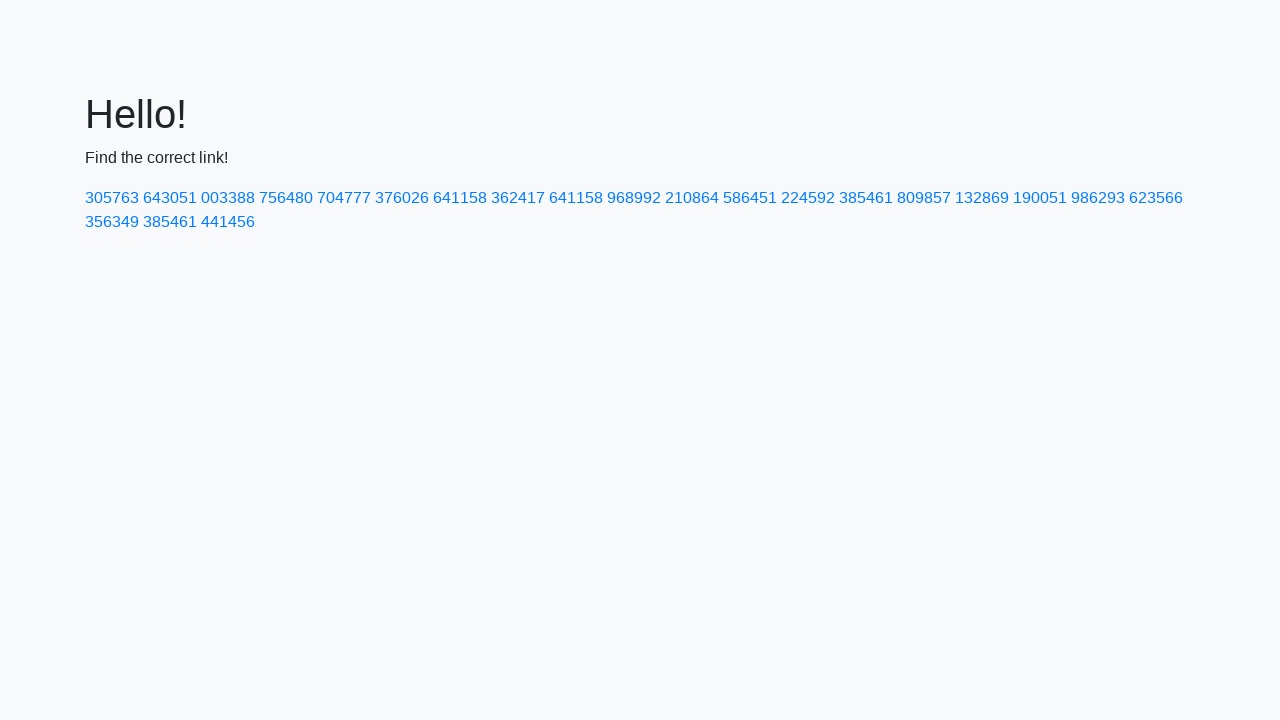

Clicked link with dynamically calculated text: 224592 at (808, 198) on text=224592
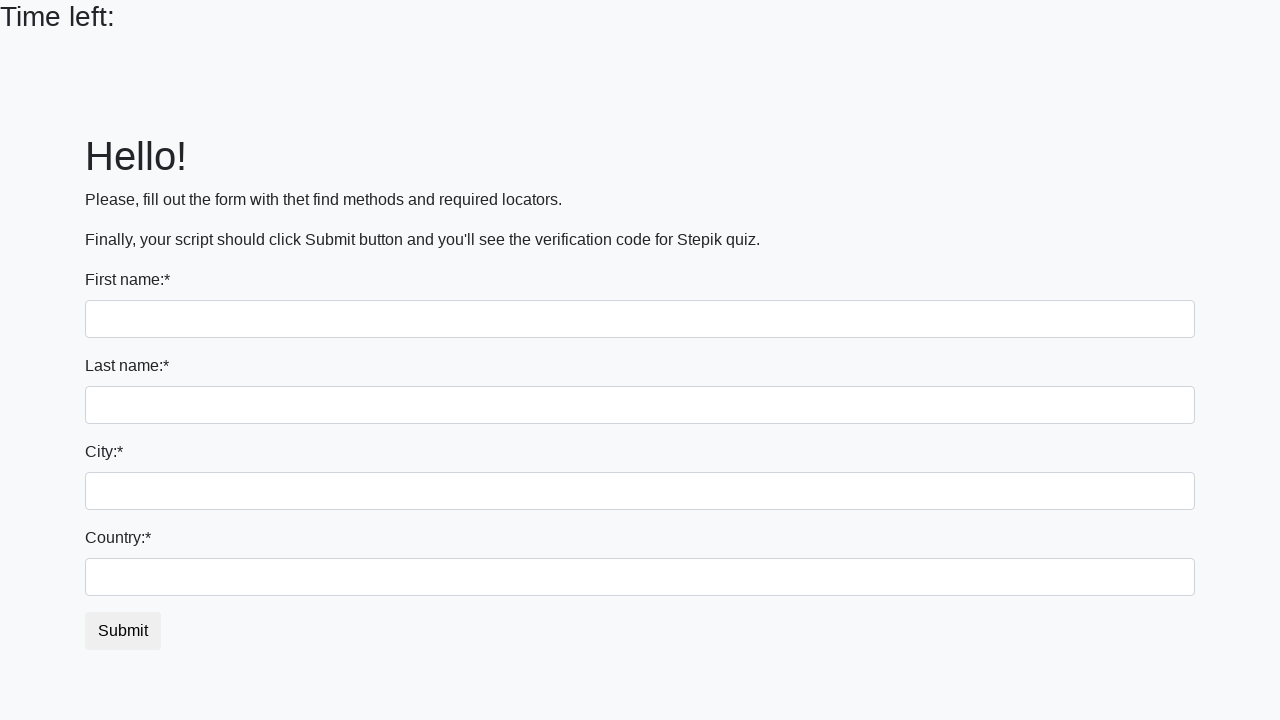

Filled first name field with 'Ivan' on input
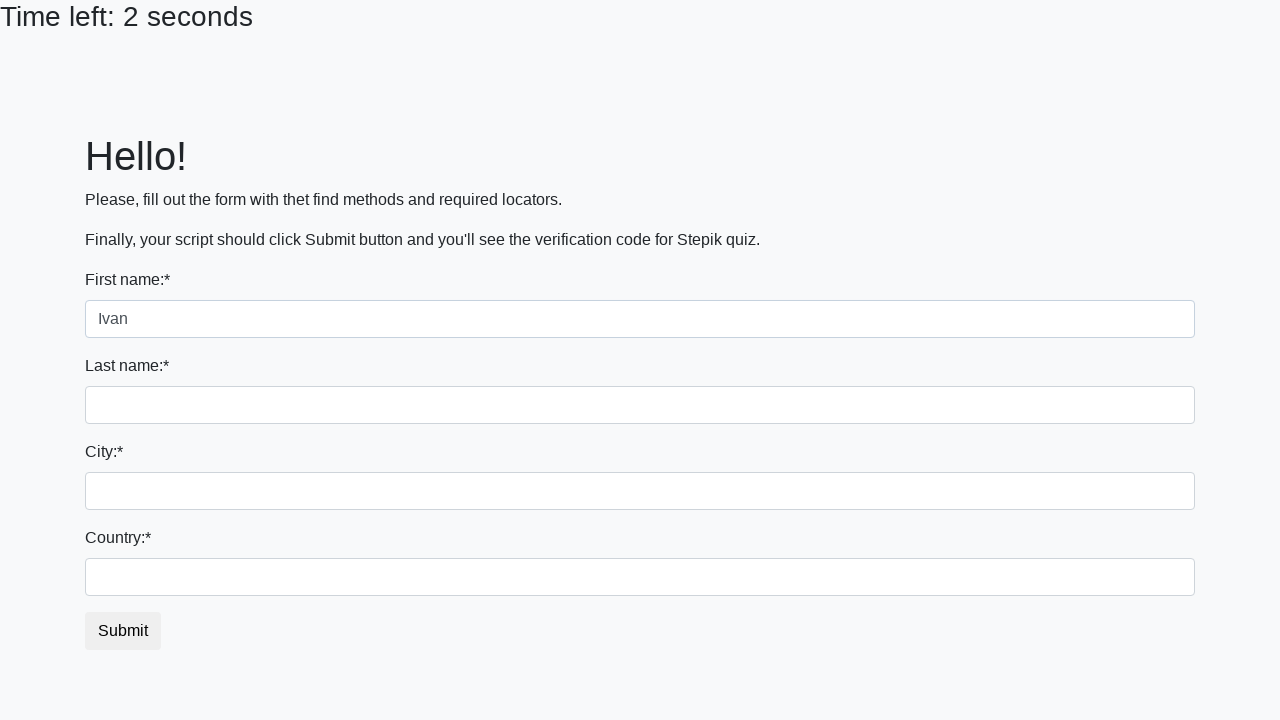

Filled last name field with 'Petrov' on input[name='last_name']
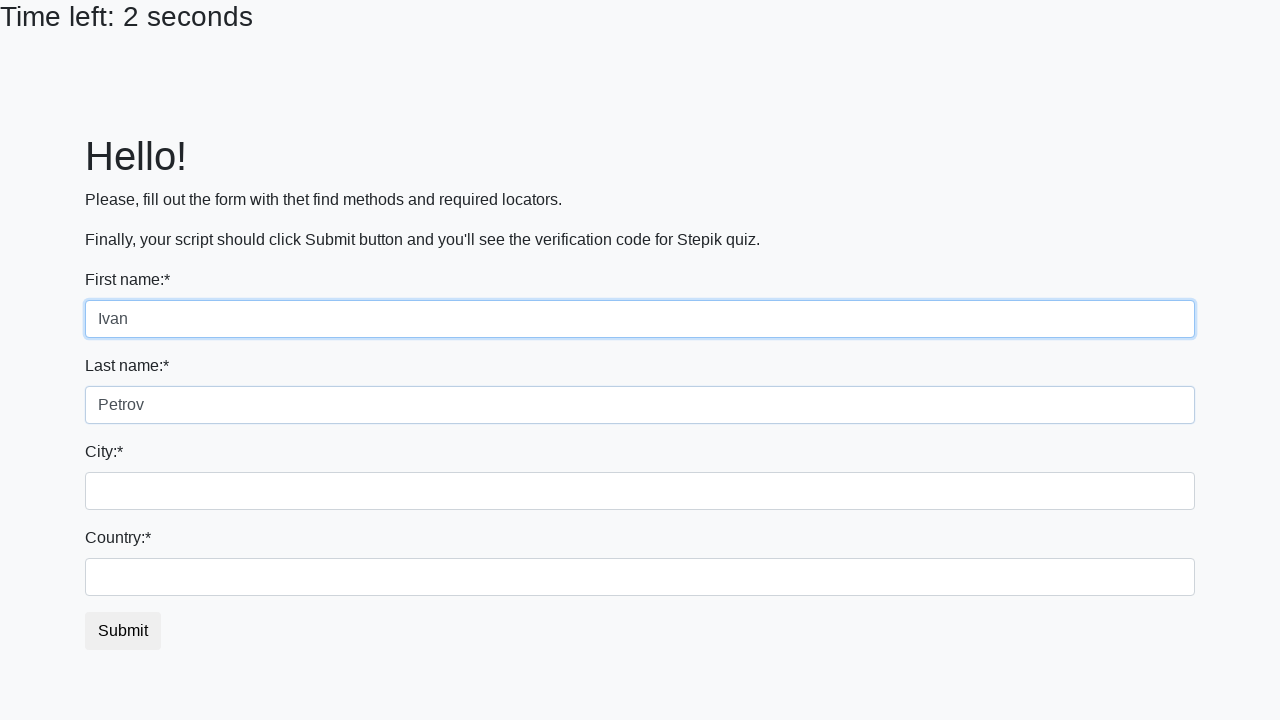

Filled city field with 'Smolensk' on .city
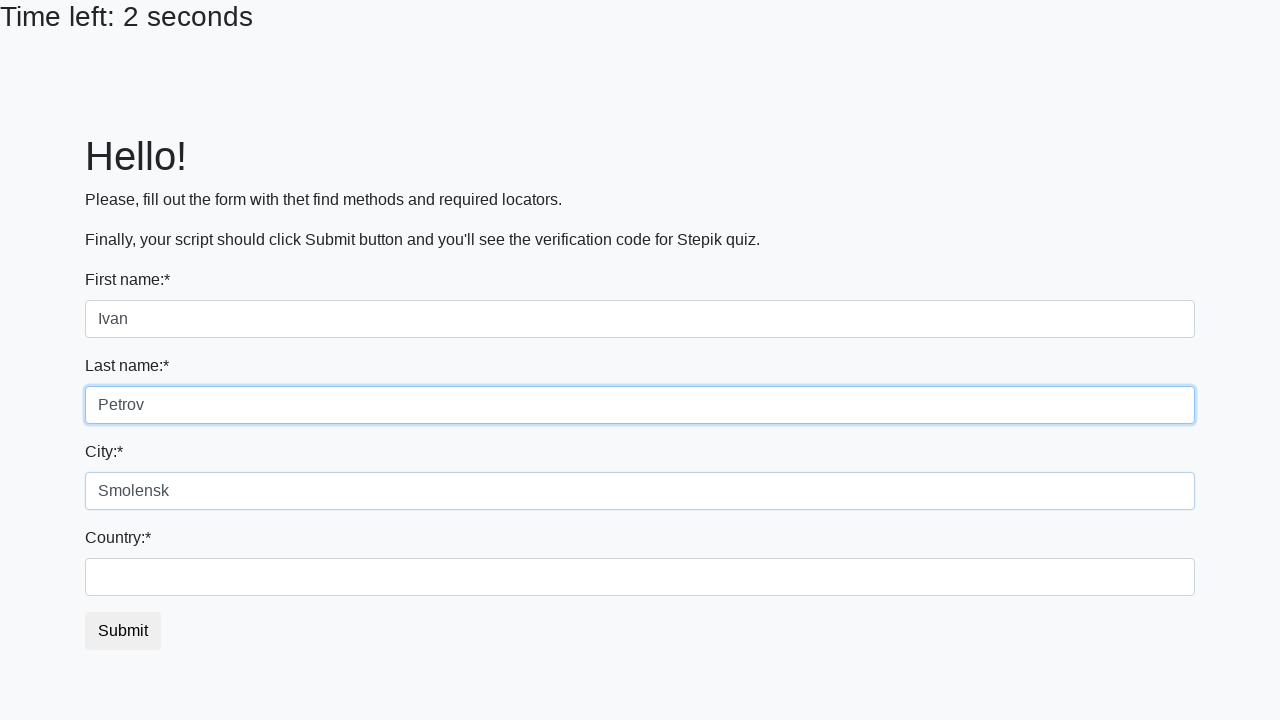

Filled country field with 'Russia' on #country
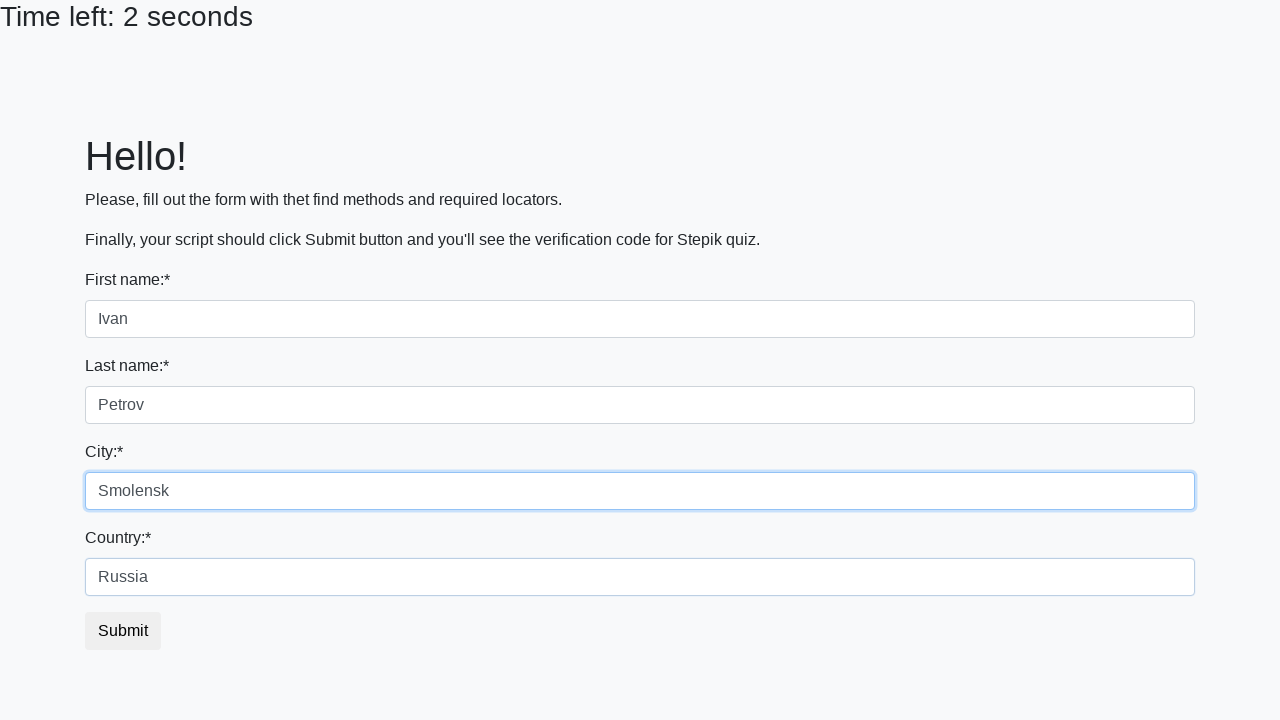

Clicked submit button to submit the form at (123, 631) on button.btn
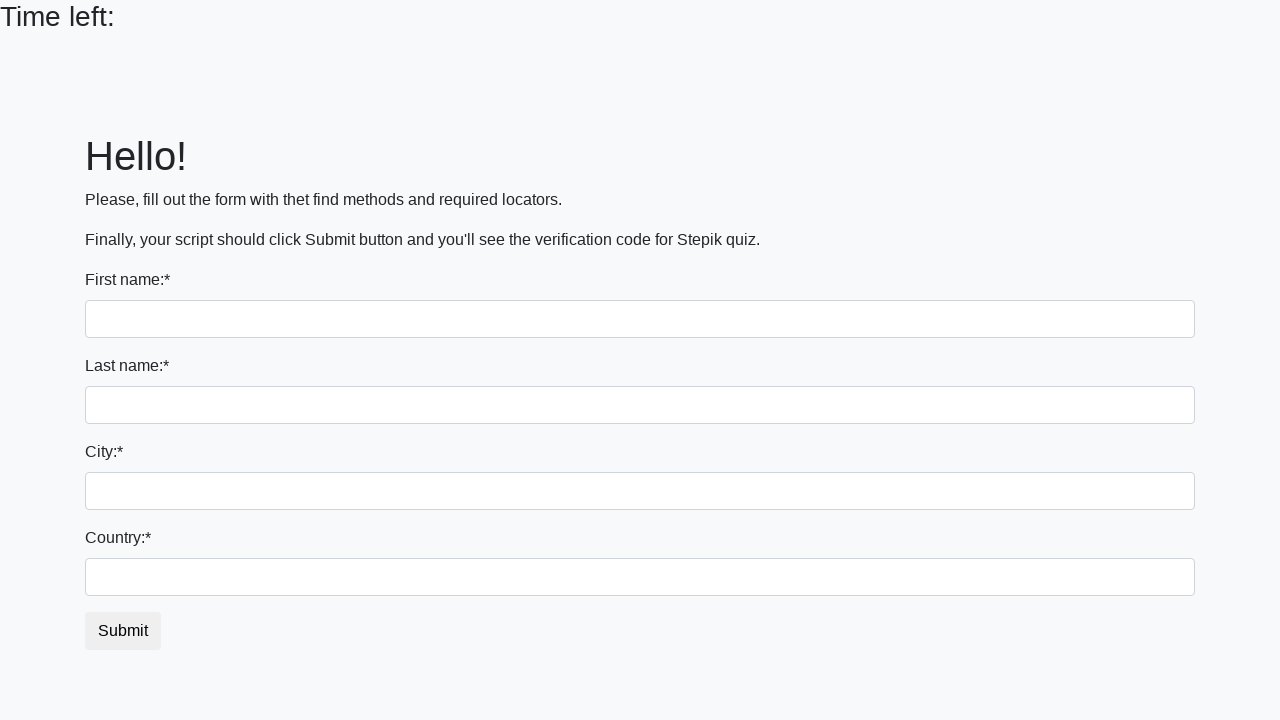

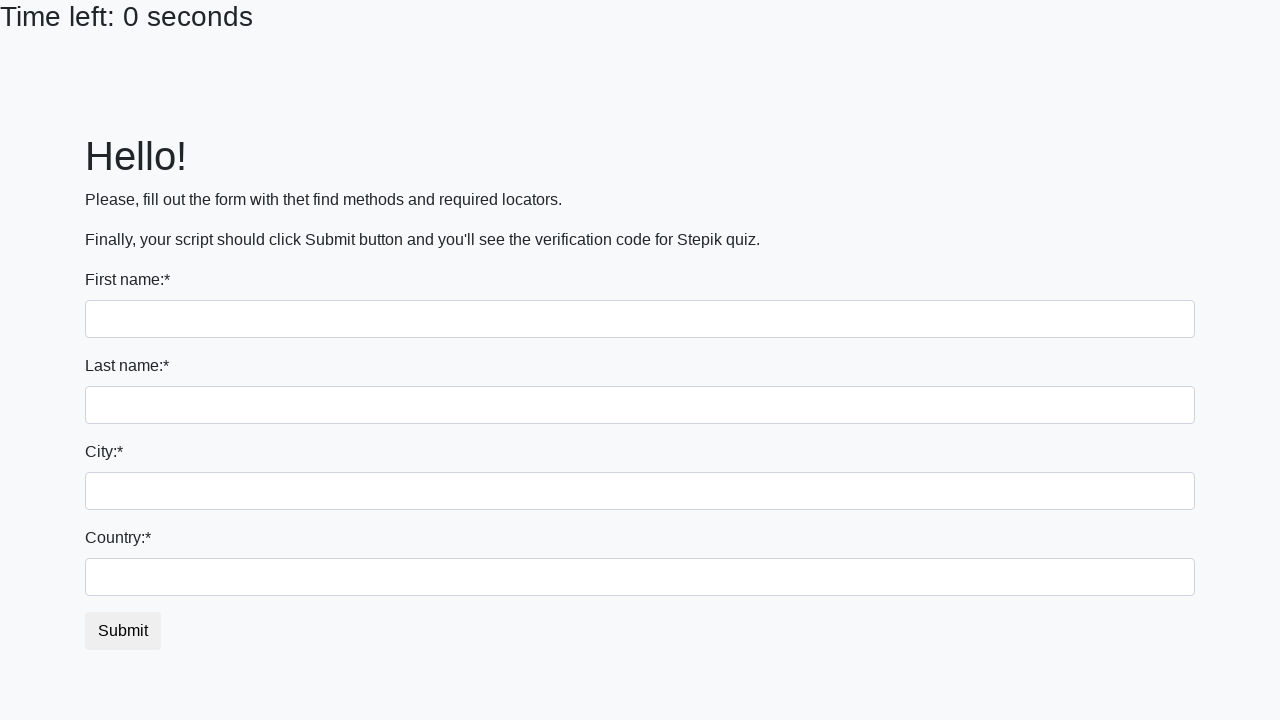